Tests JavaScript alert popup handling by clicking a button that triggers a JS alert, then accepting the alert dialog.

Starting URL: https://the-internet.herokuapp.com/javascript_alerts

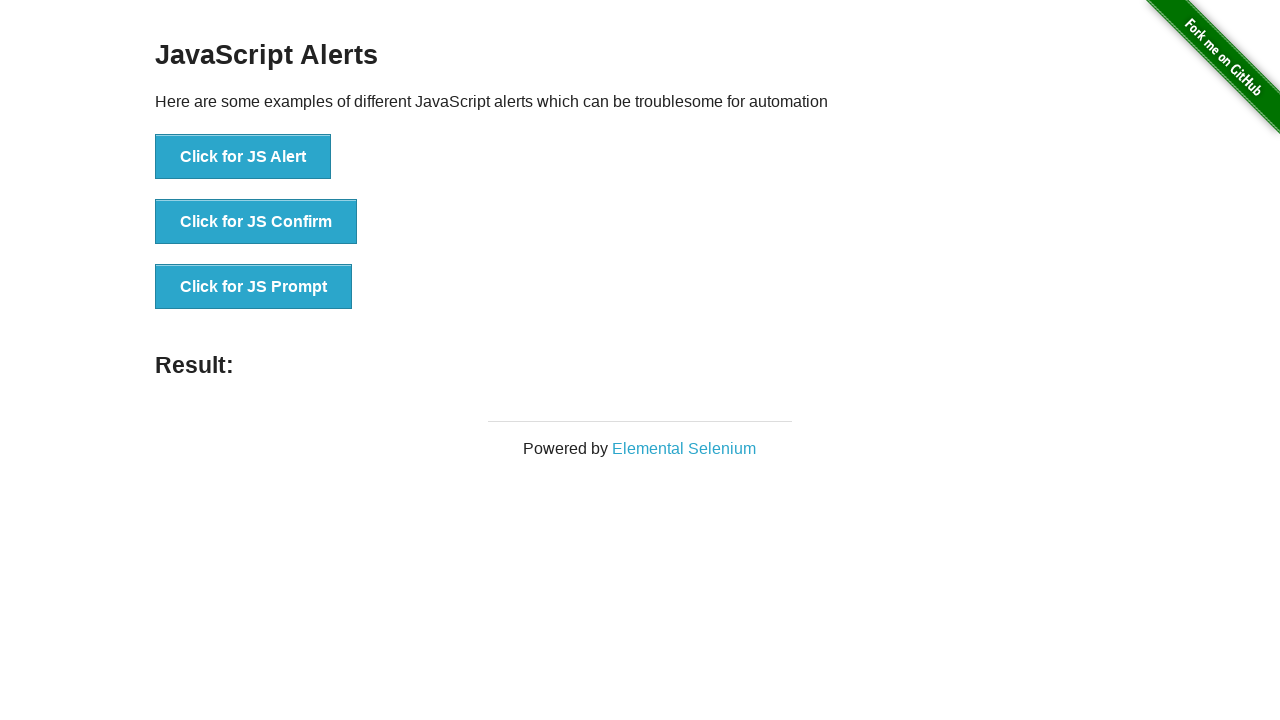

Clicked button to trigger JavaScript alert at (243, 157) on xpath=//button[text()='Click for JS Alert']
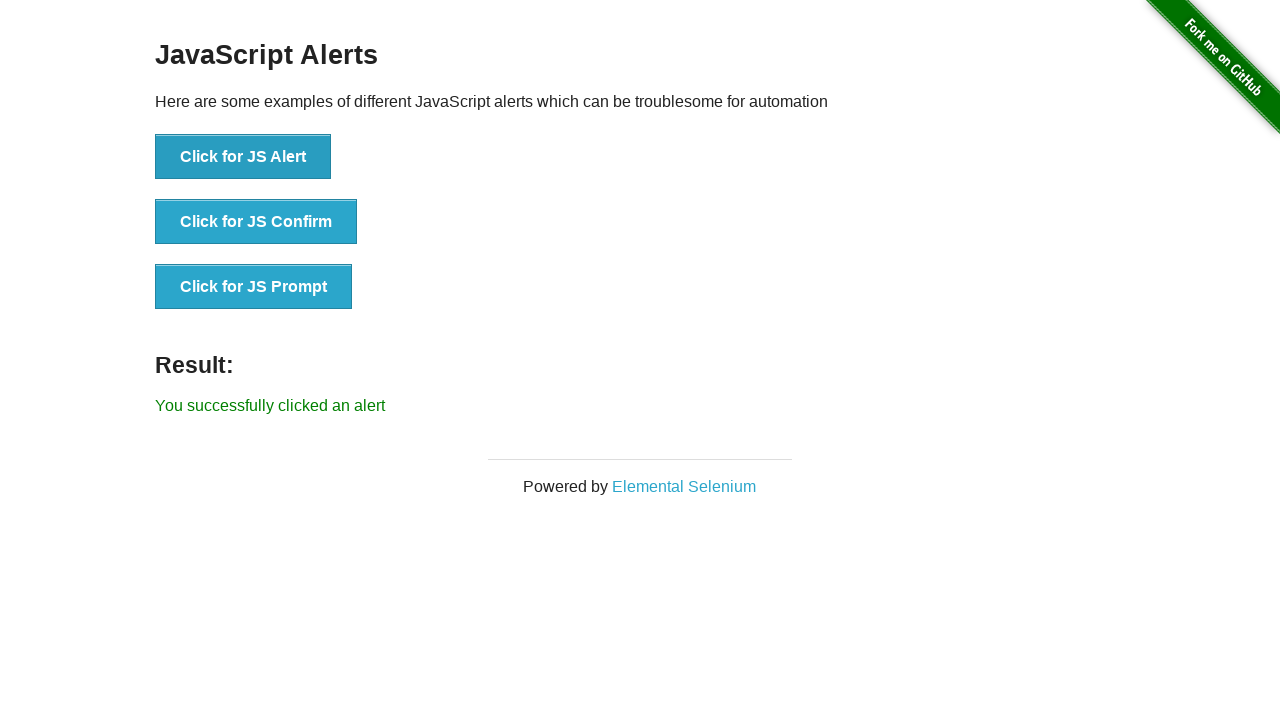

Set up dialog handler to accept alerts
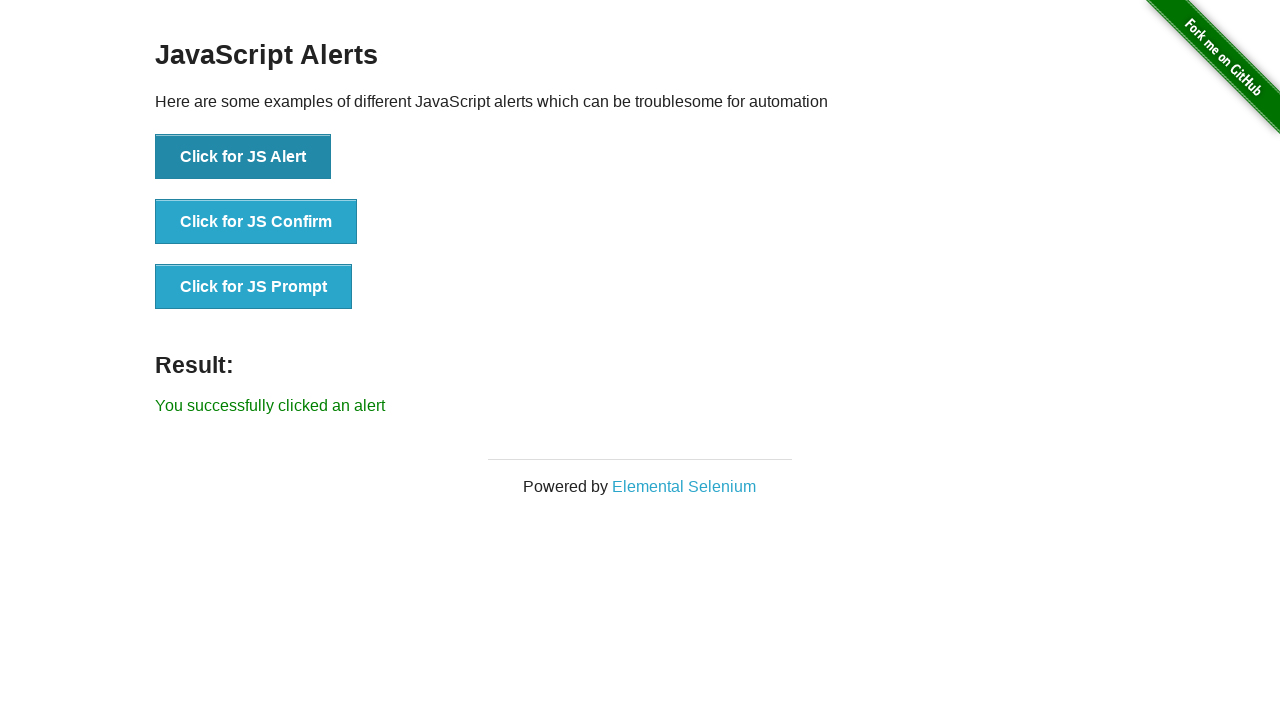

Configured dialog handler function
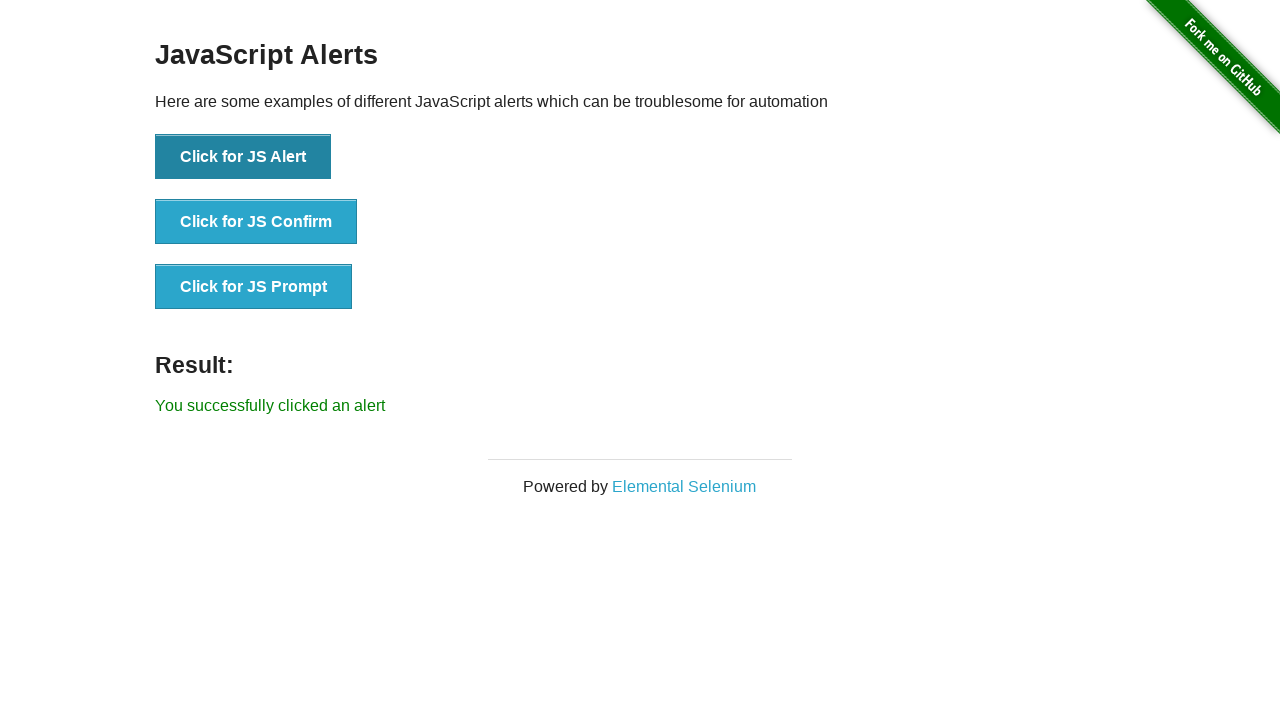

Clicked button to trigger alert with handler ready at (243, 157) on xpath=//button[text()='Click for JS Alert']
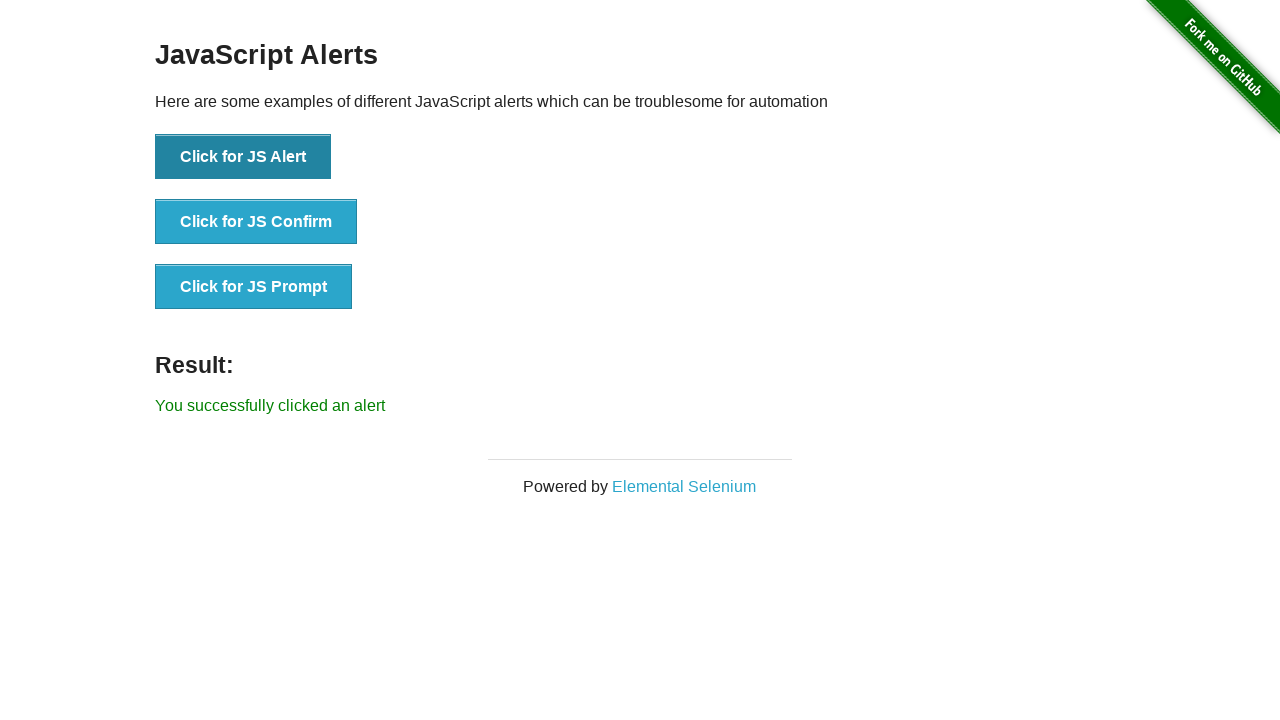

Alert was accepted and result element appeared
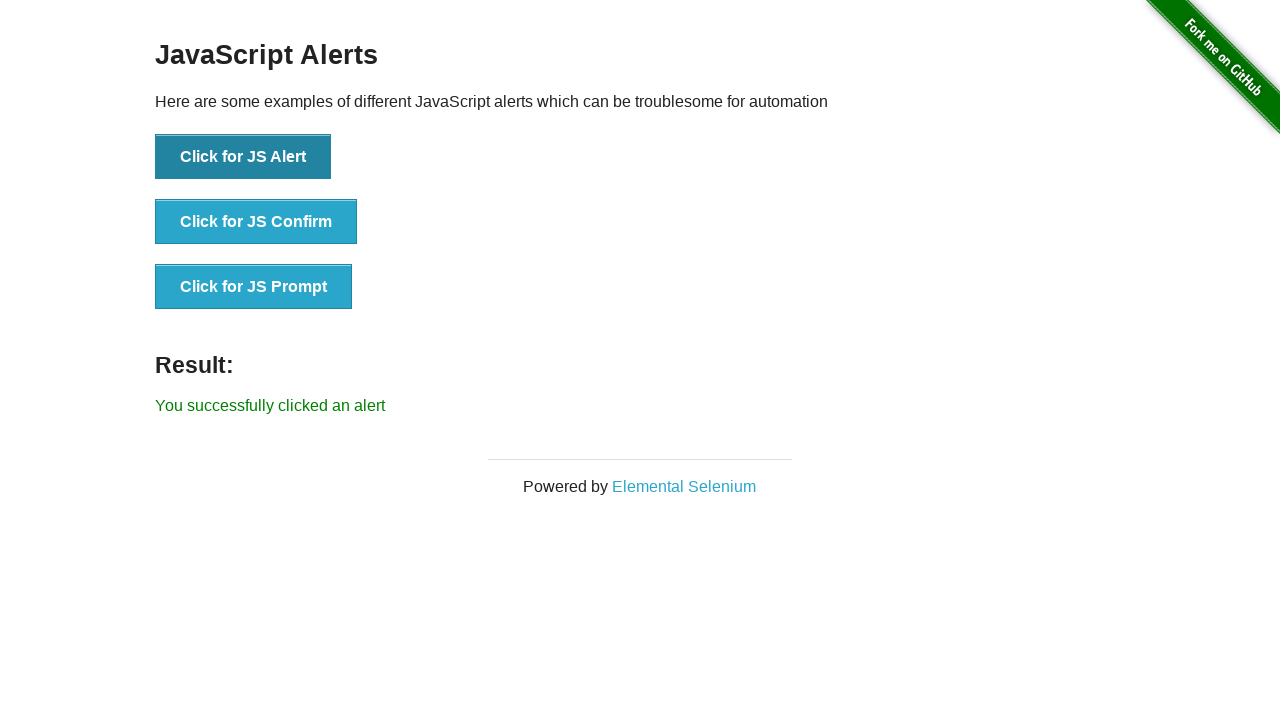

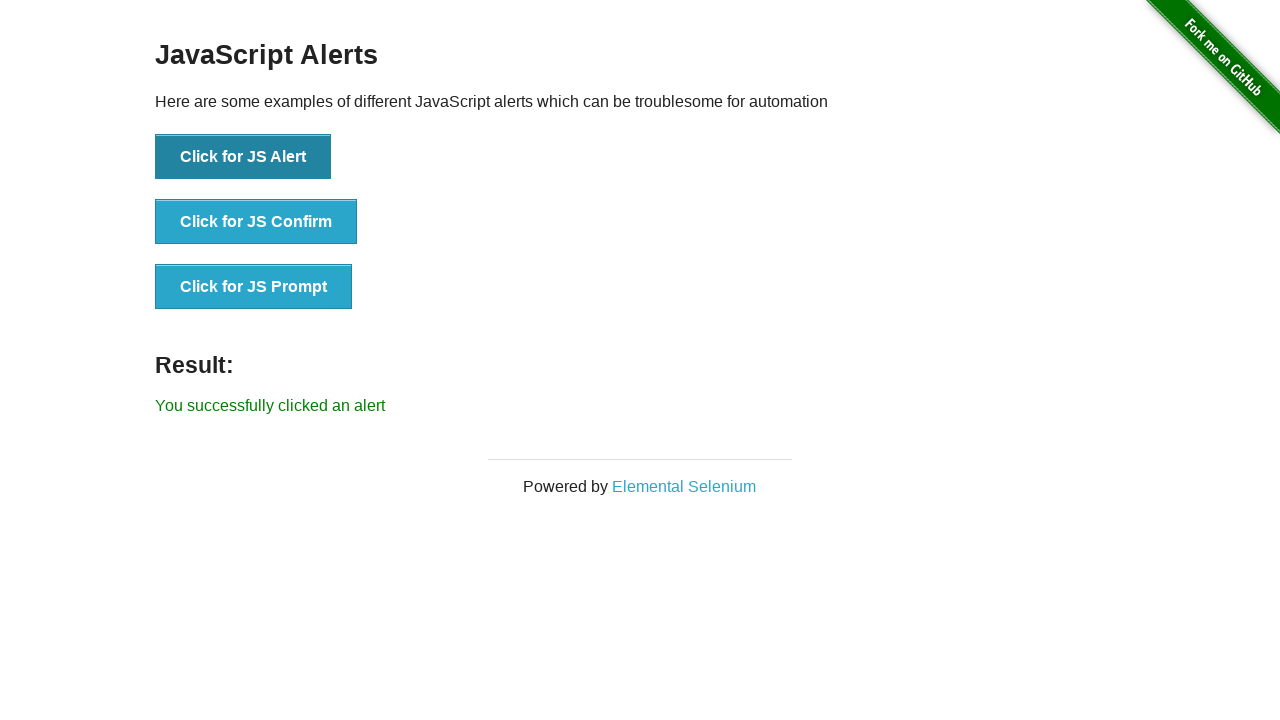